Tests alert handling by clicking a button that triggers an alert and then accepting it

Starting URL: https://formy-project.herokuapp.com/switch-window

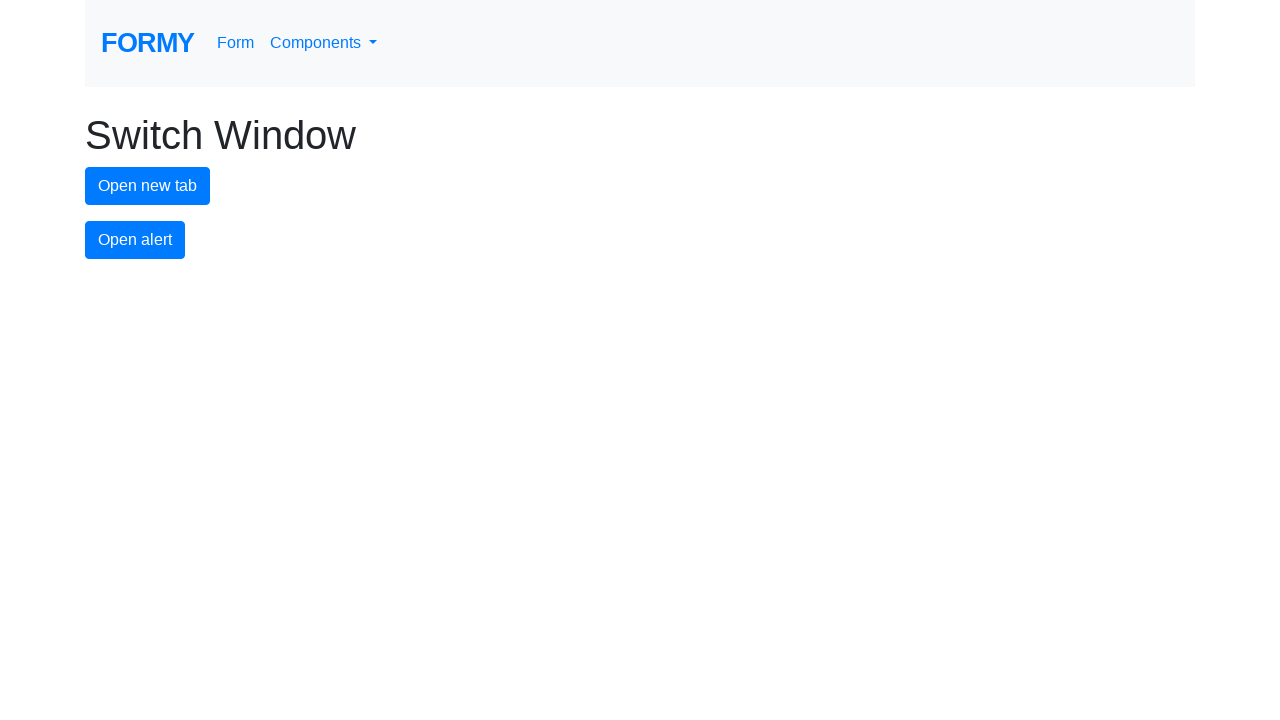

Clicked alert button to trigger alert at (135, 240) on #alert-button
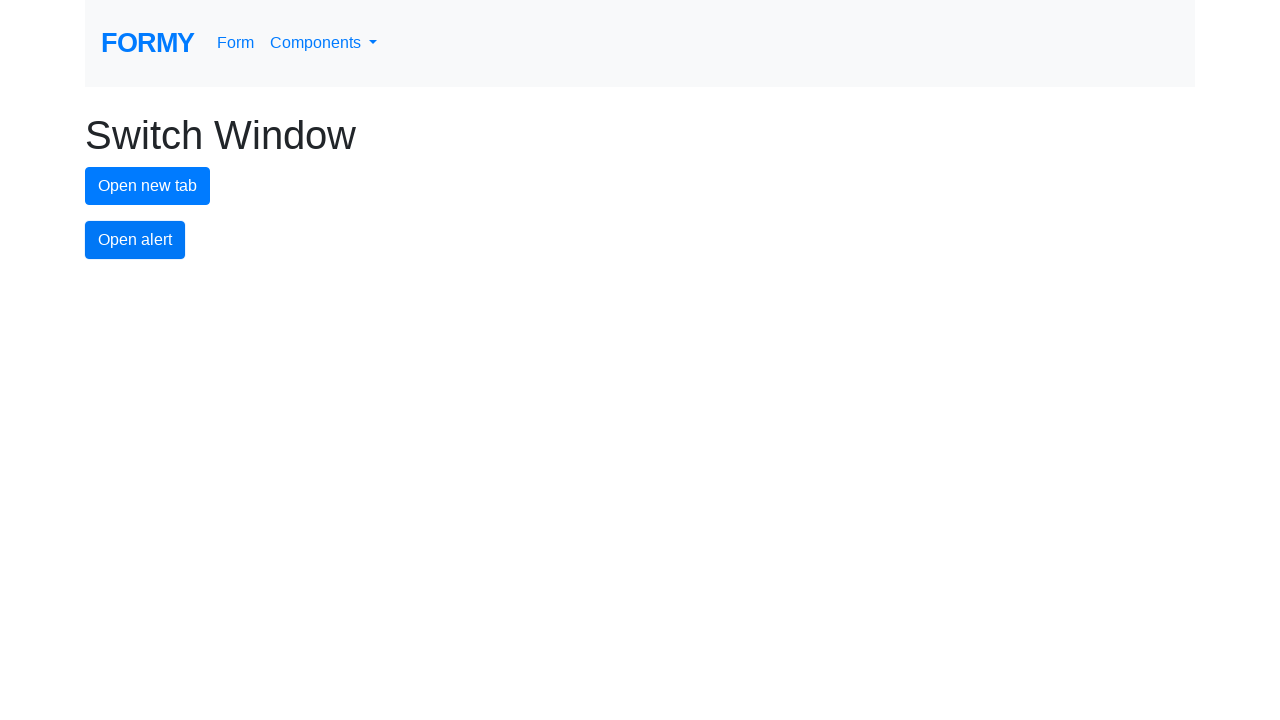

Alert dialog accepted
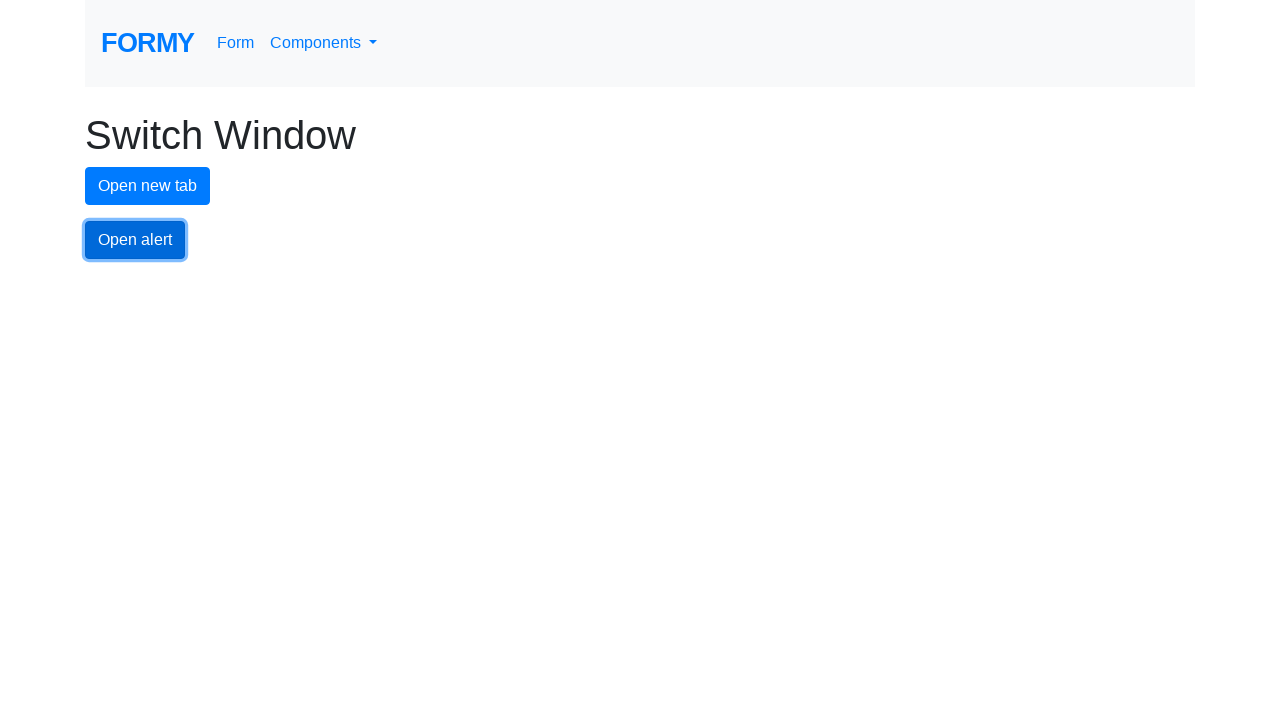

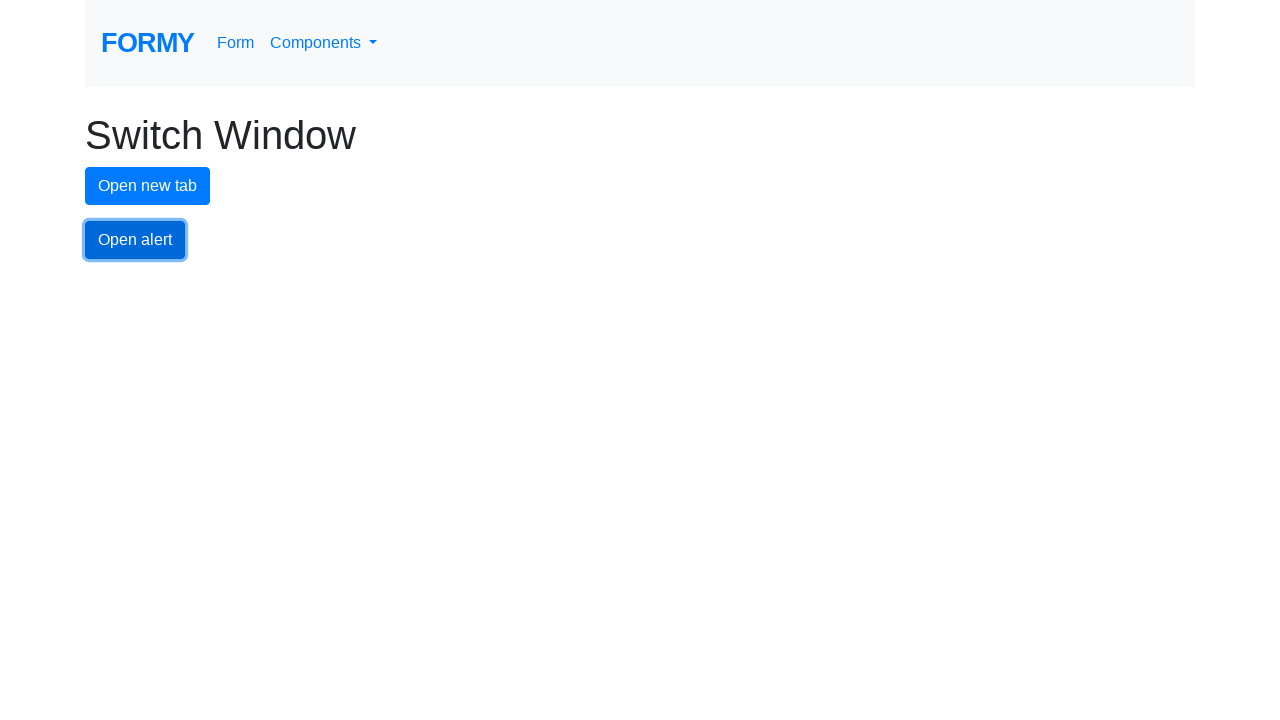